Tests an e-commerce vegetable shopping flow by searching for items, adding them to cart, applying a promo code, and verifying prices and discounts

Starting URL: https://rahulshettyacademy.com/seleniumPractise/

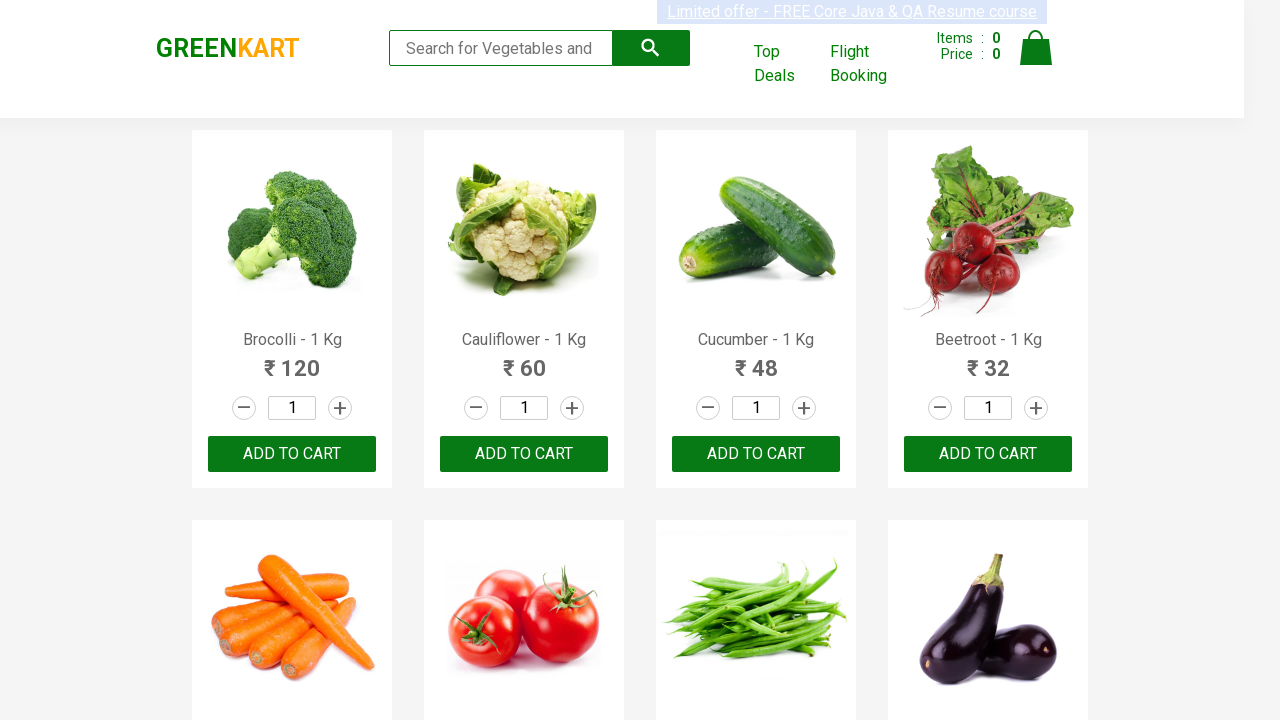

Filled search field with 'ber' to find vegetables on .search-keyword
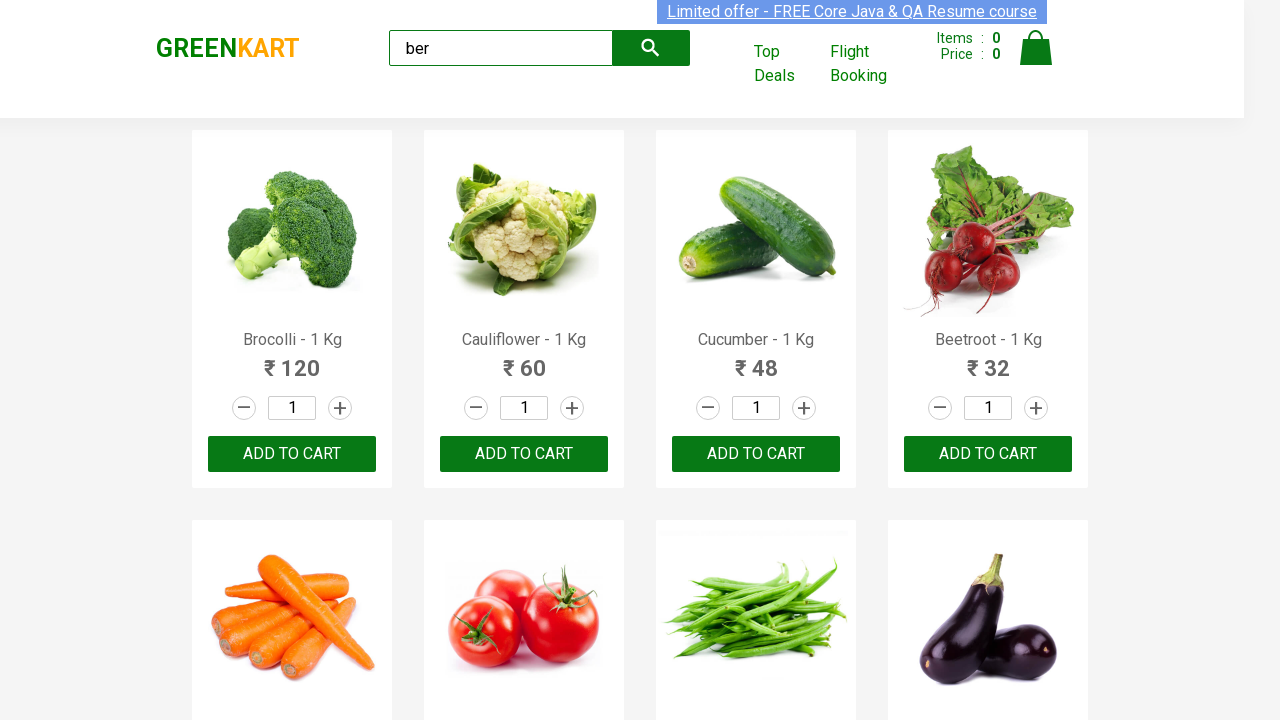

Waited 2 seconds for search results to load
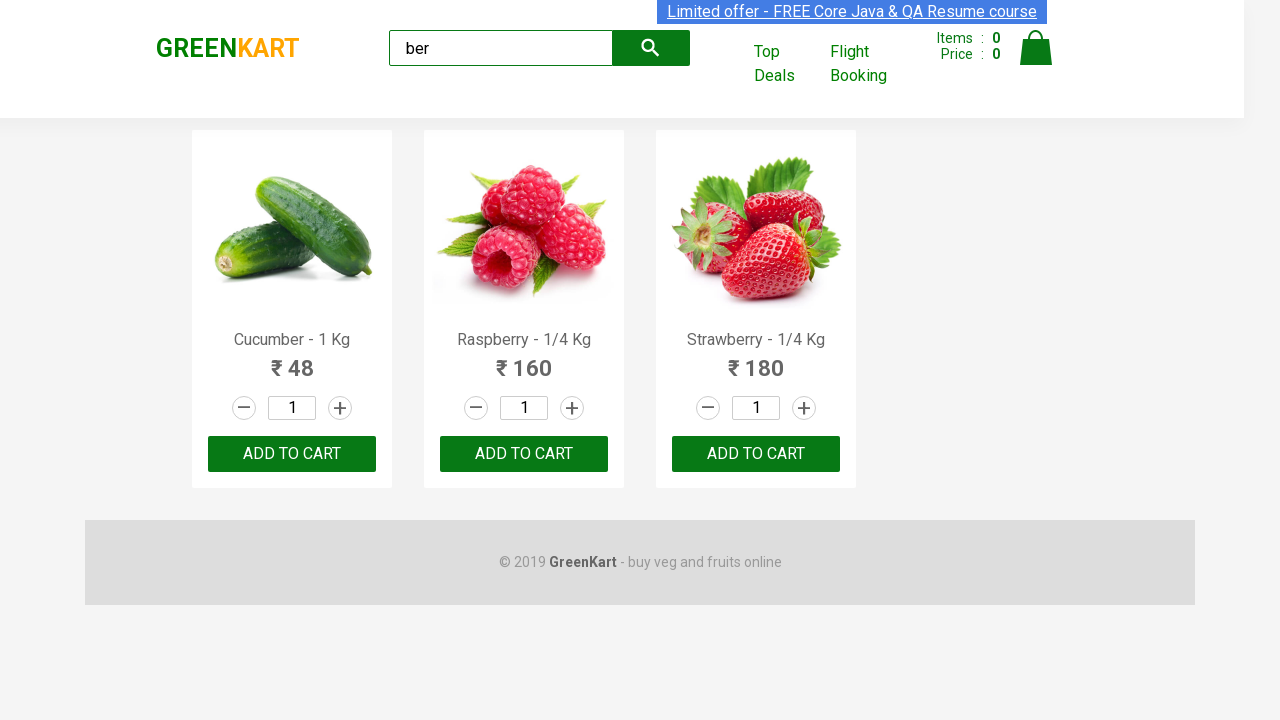

Located all 'ADD TO CART' buttons for vegetables containing 'ber'
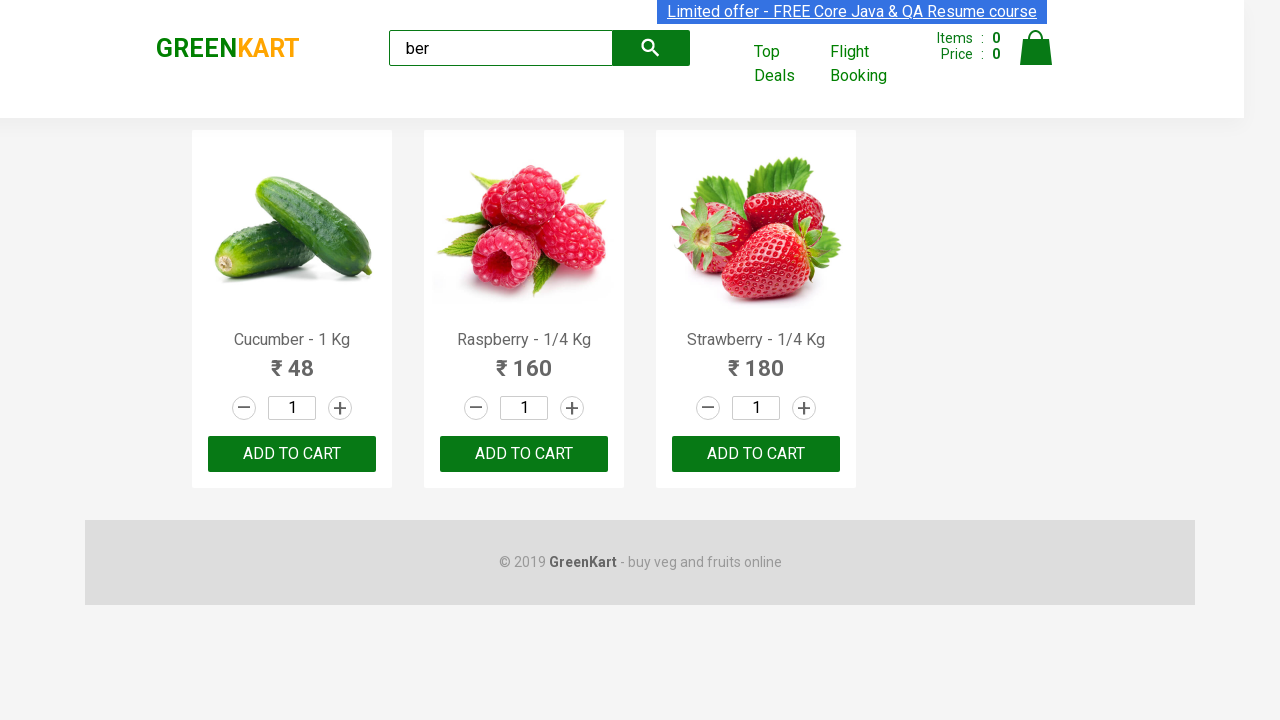

Clicked 'ADD TO CART' button to add vegetable to cart at (292, 454) on text='ADD TO CART' >> nth=0
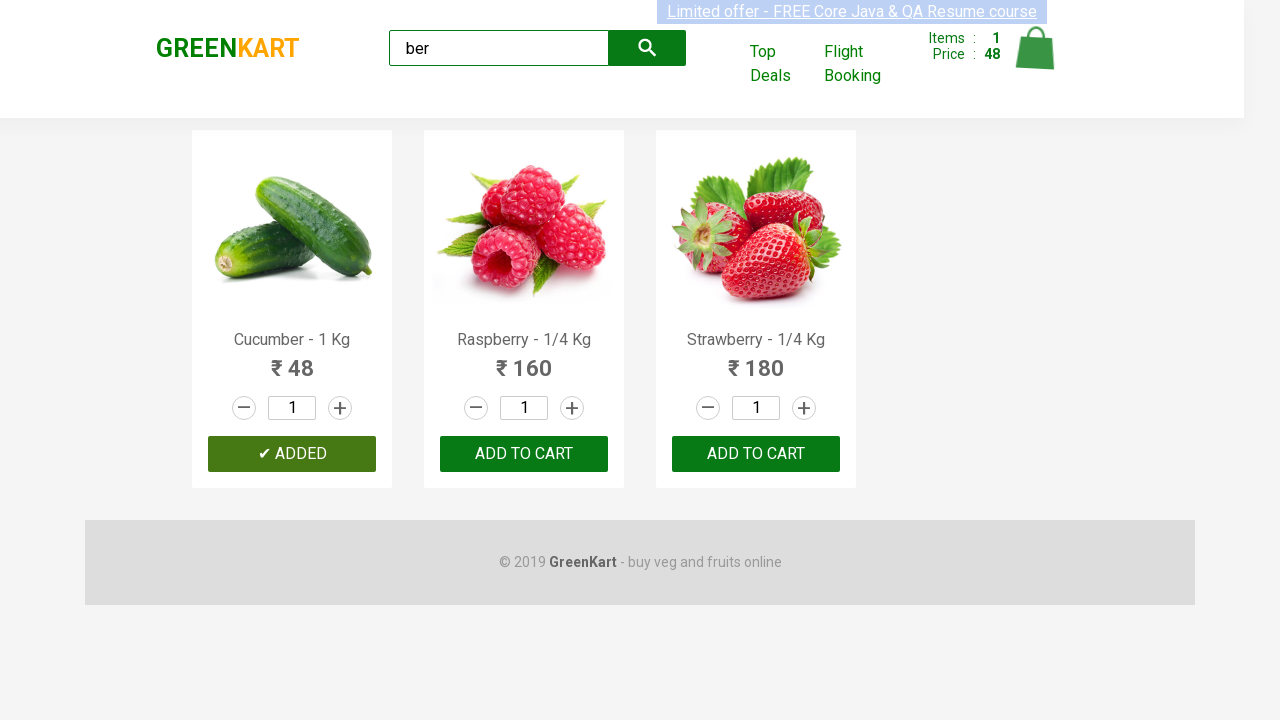

Clicked 'ADD TO CART' button to add vegetable to cart at (756, 454) on text='ADD TO CART' >> nth=1
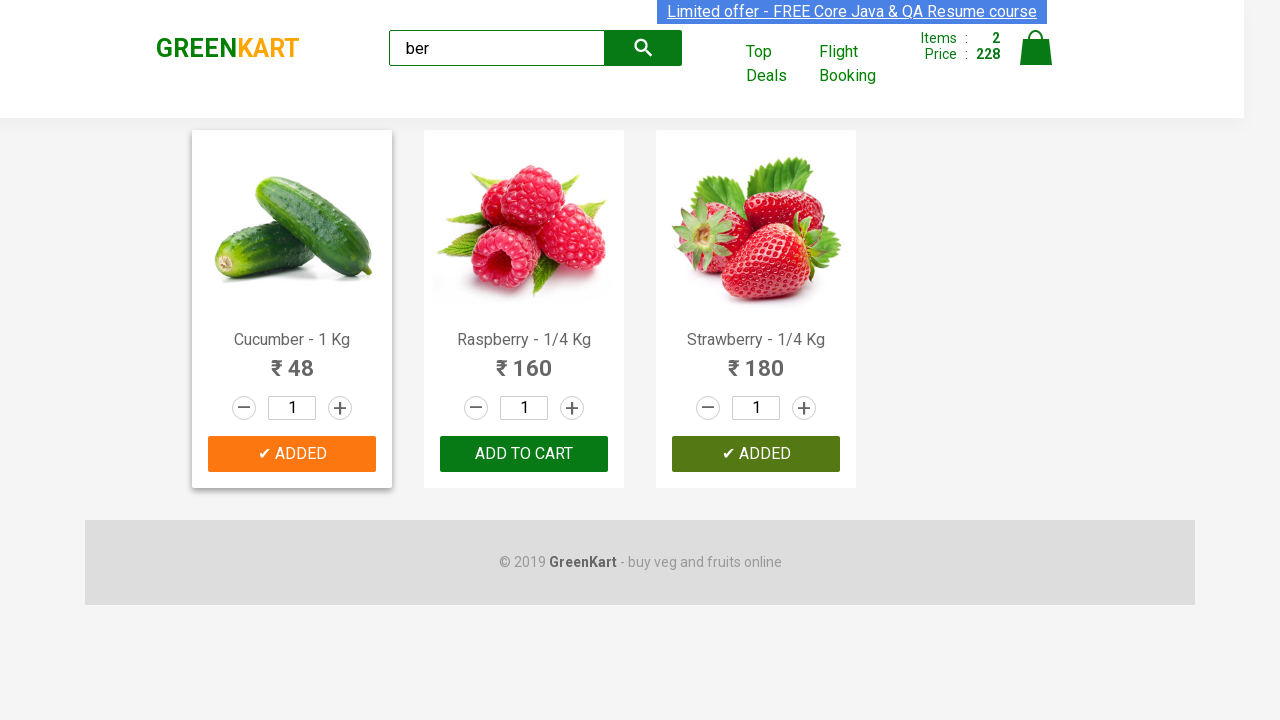

Clicked 'ADD TO CART' button to add vegetable to cart at (756, 454) on text='ADD TO CART' >> nth=2
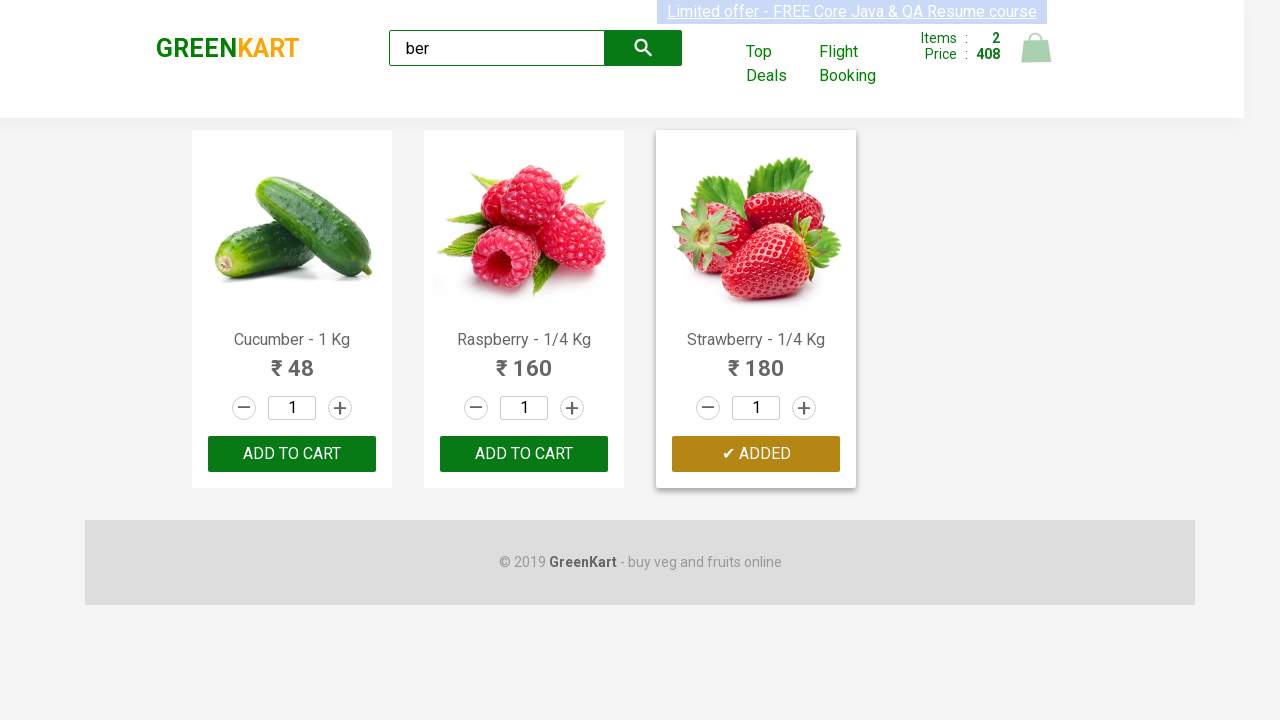

Clicked cart icon to view cart at (1036, 48) on img[alt='Cart']
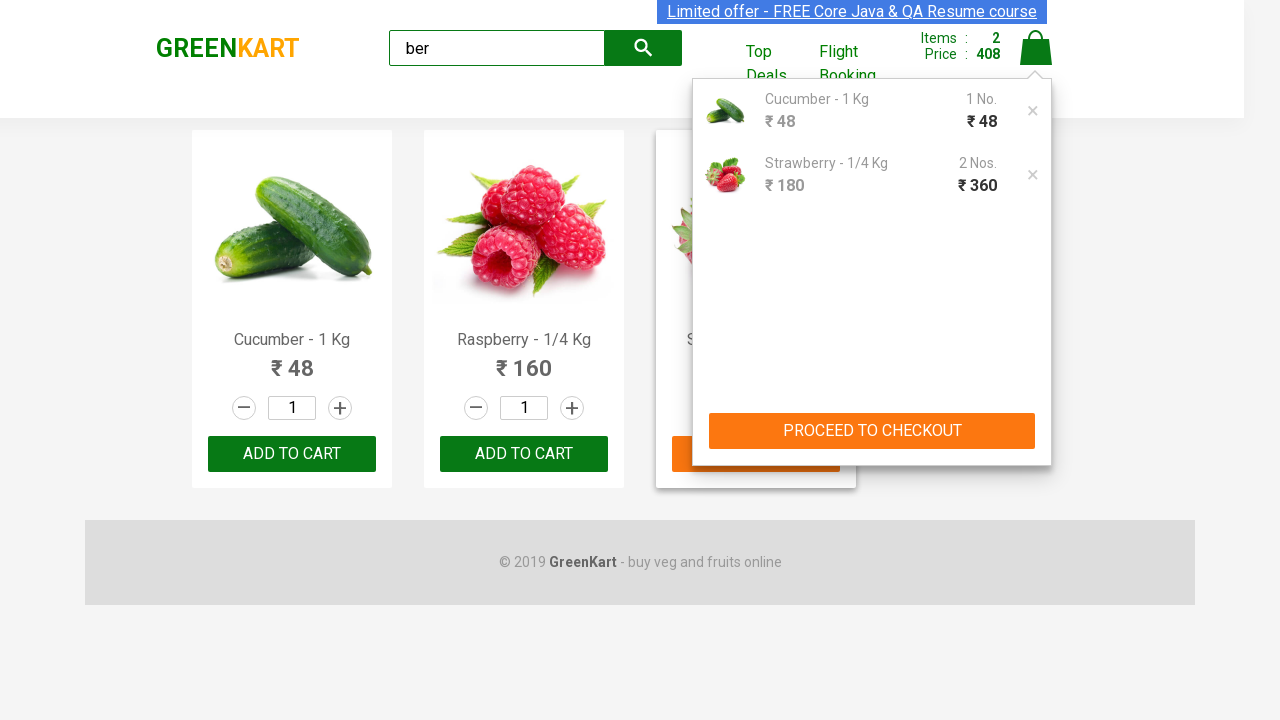

Clicked 'PROCEED TO CHECKOUT' button at (872, 431) on text='PROCEED TO CHECKOUT'
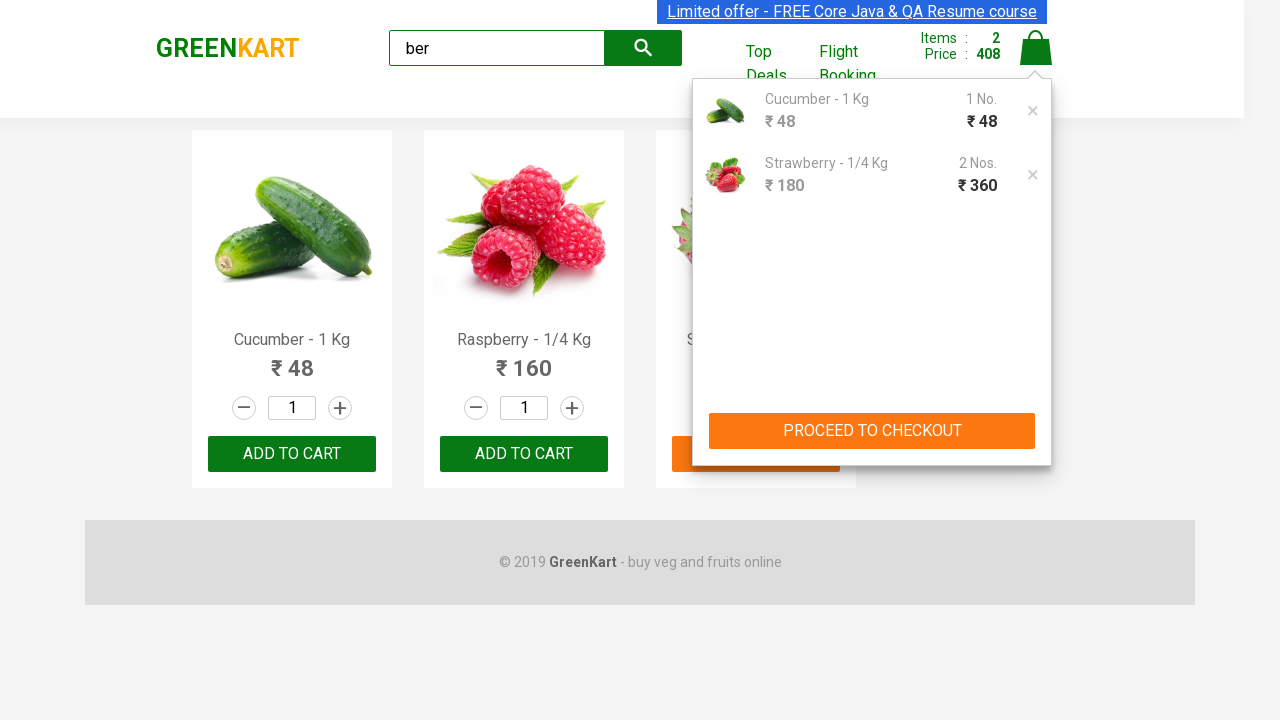

Waited 2 seconds for checkout page to load
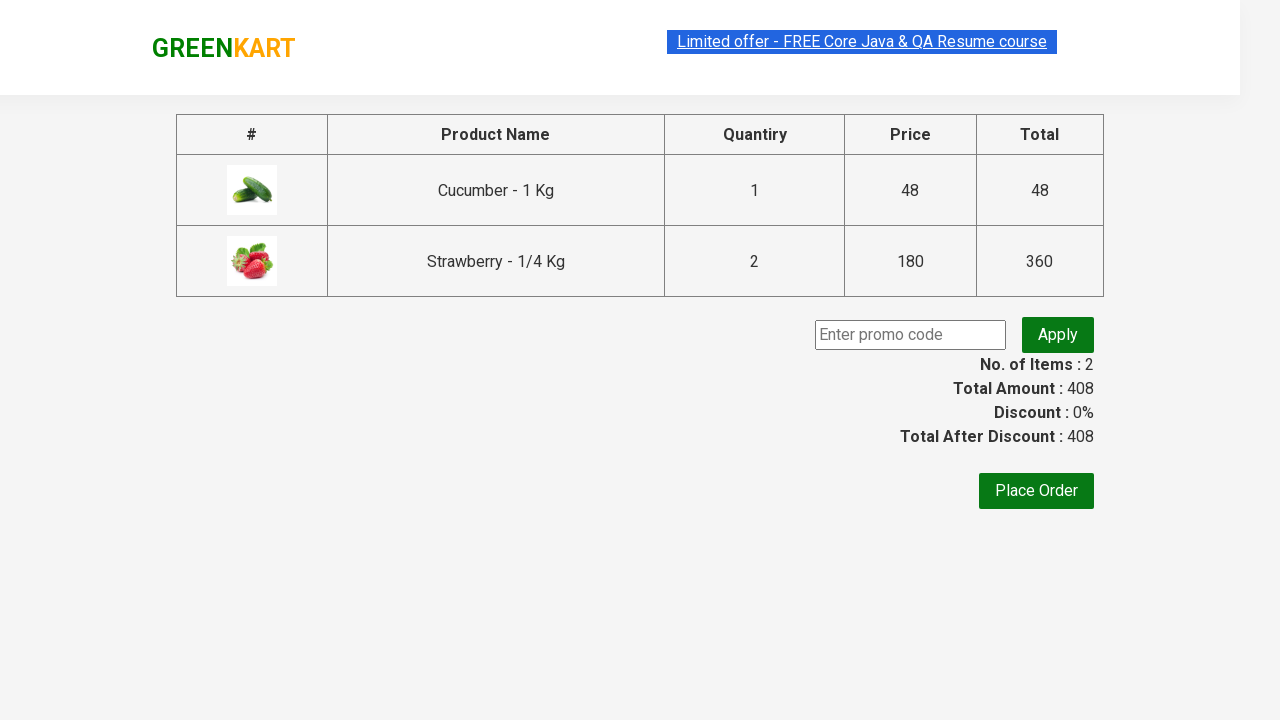

Entered promo code 'rahulshettyacademy' on .promoCode
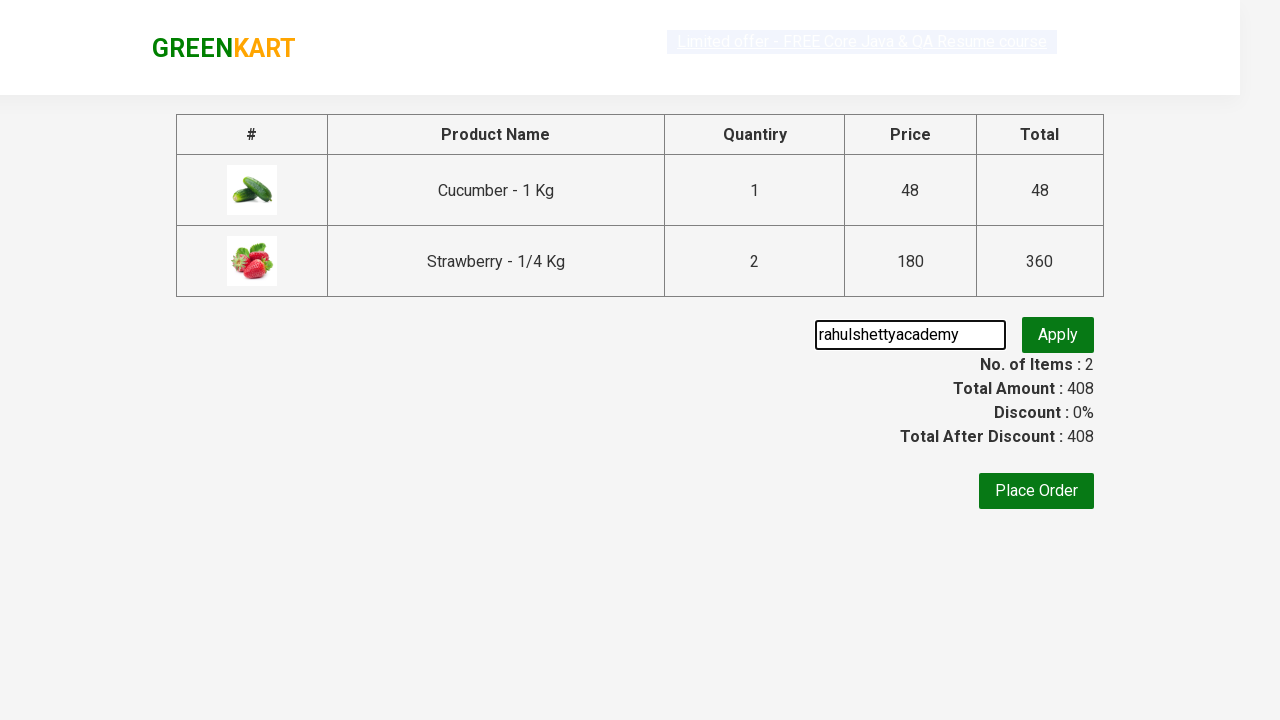

Clicked promo code apply button at (1058, 335) on .promoBtn
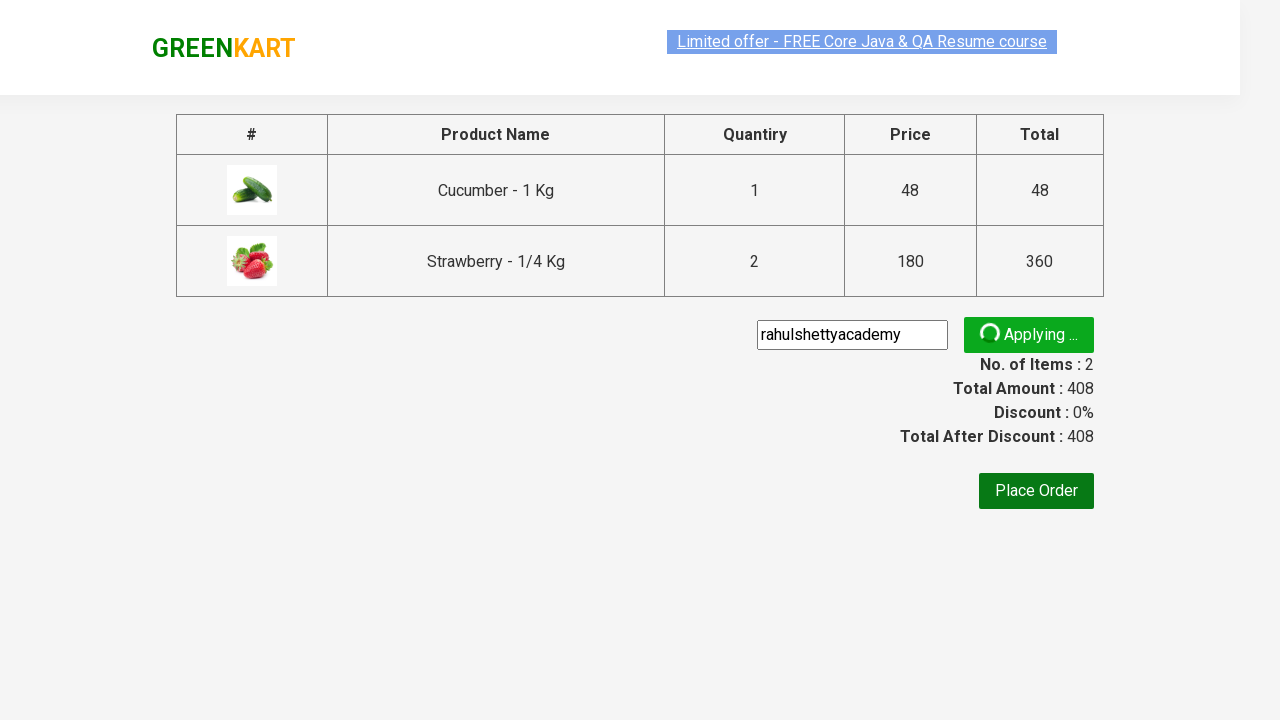

Promo code successfully applied and discount information displayed
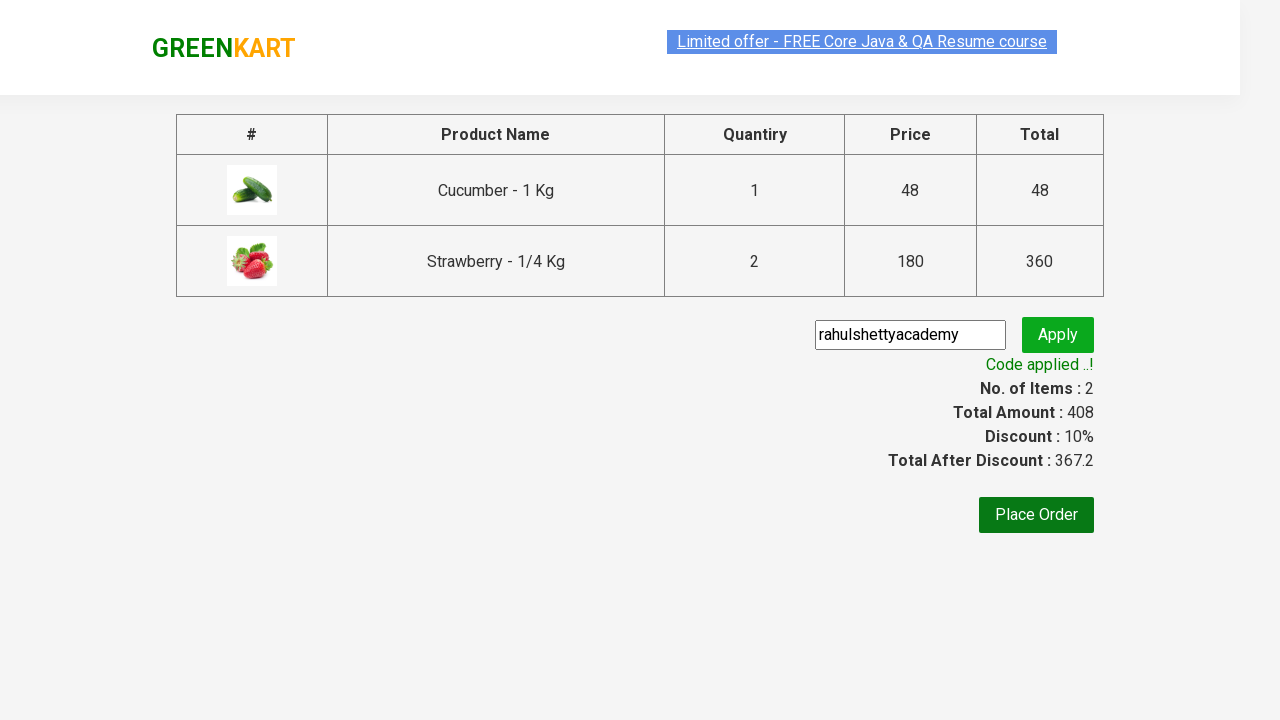

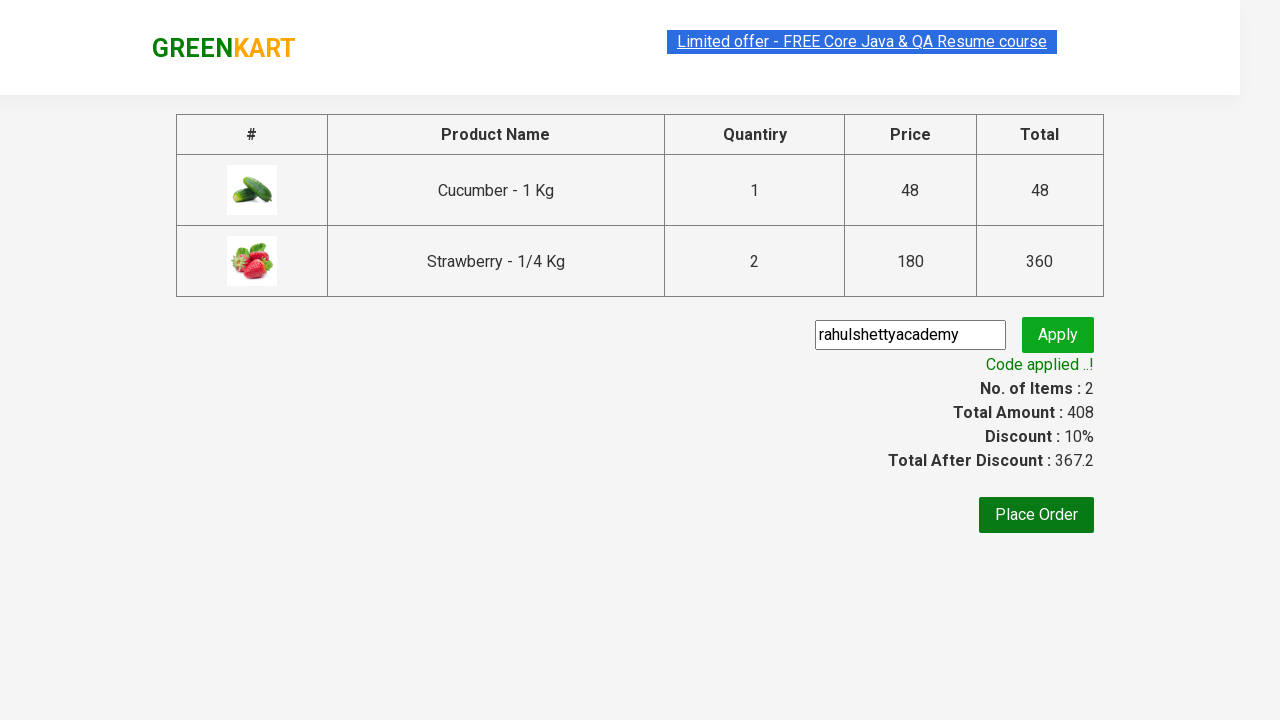